Tests that the registration page displays correctly in Spanish by selecting the Spanish language and verifying that form labels and placeholders are in Spanish.

Starting URL: https://app2.artia.com/users/registration

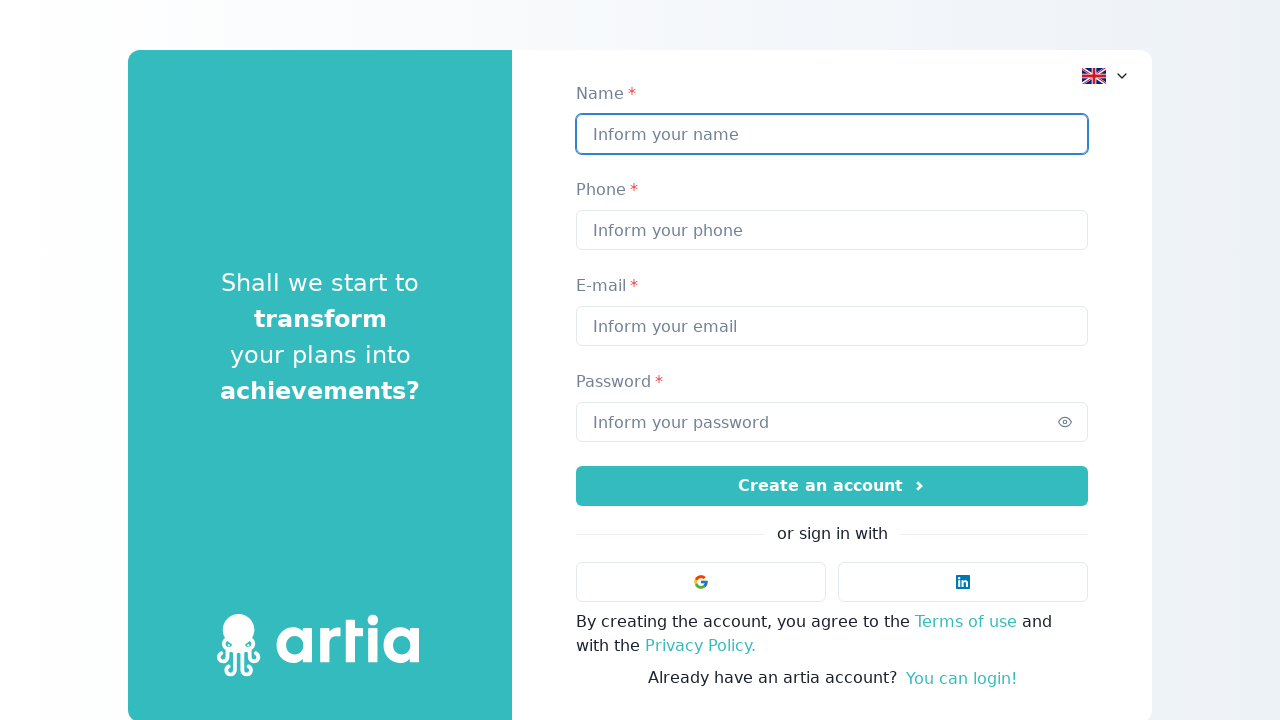

Clicked on language selector at (1106, 76) on [data-test-id="language-selector"]
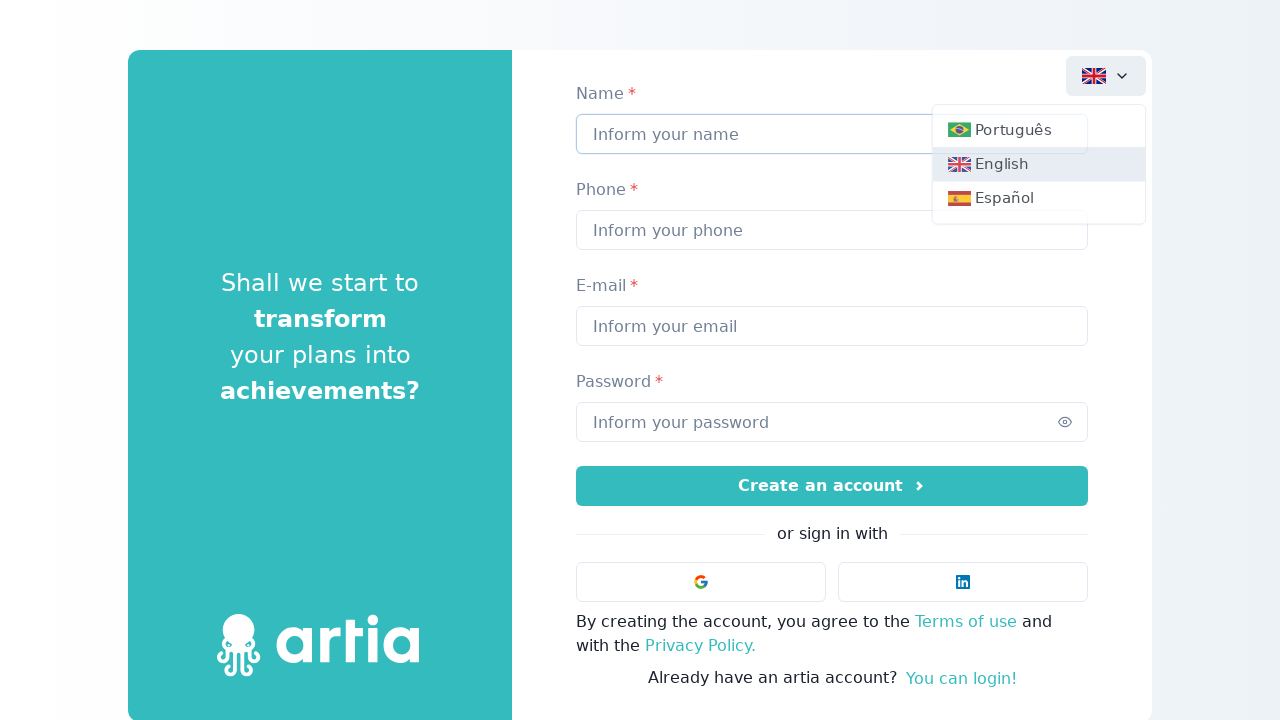

Selected Spanish language option at (1034, 203) on [data-test-id="es-button"]
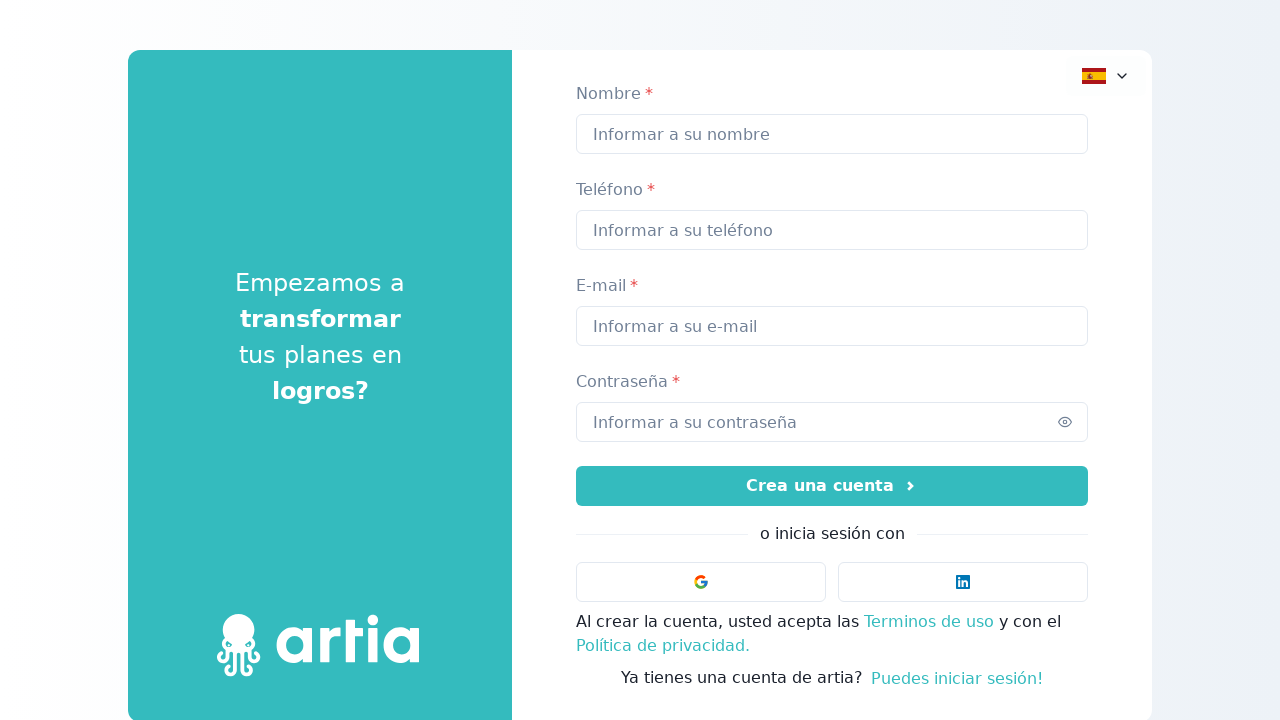

Language change applied and registration form labels loaded in Spanish
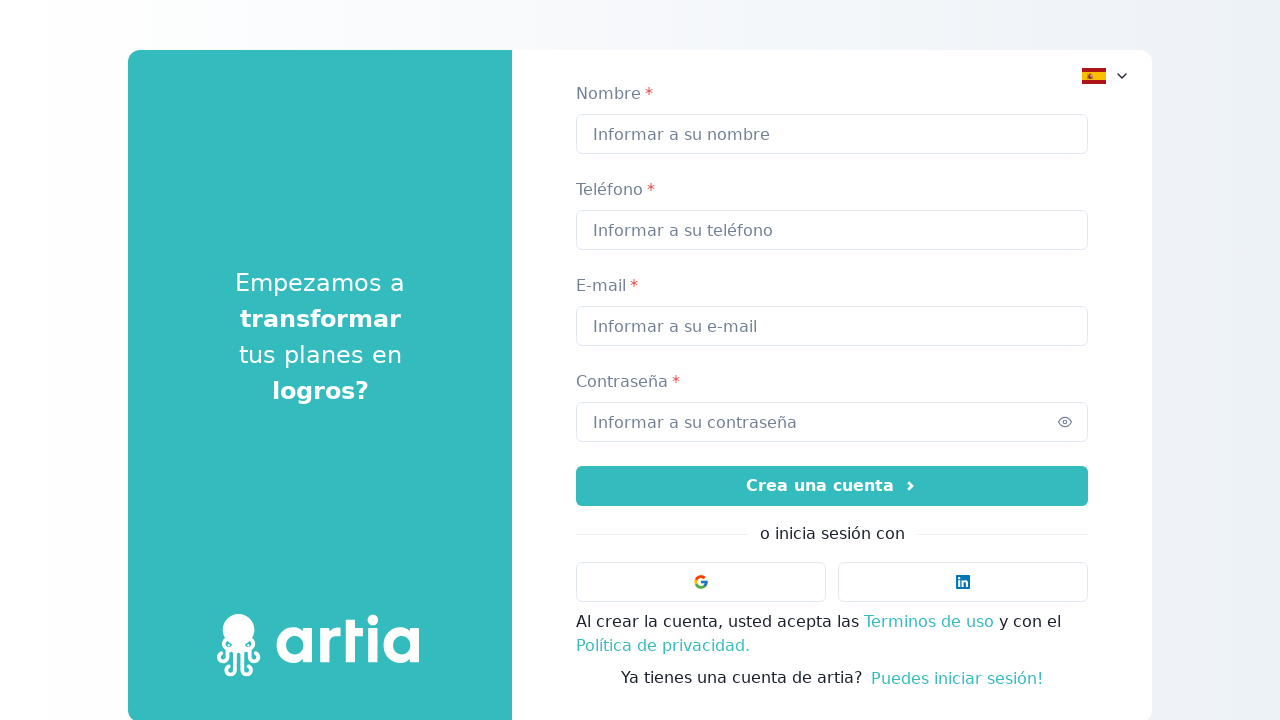

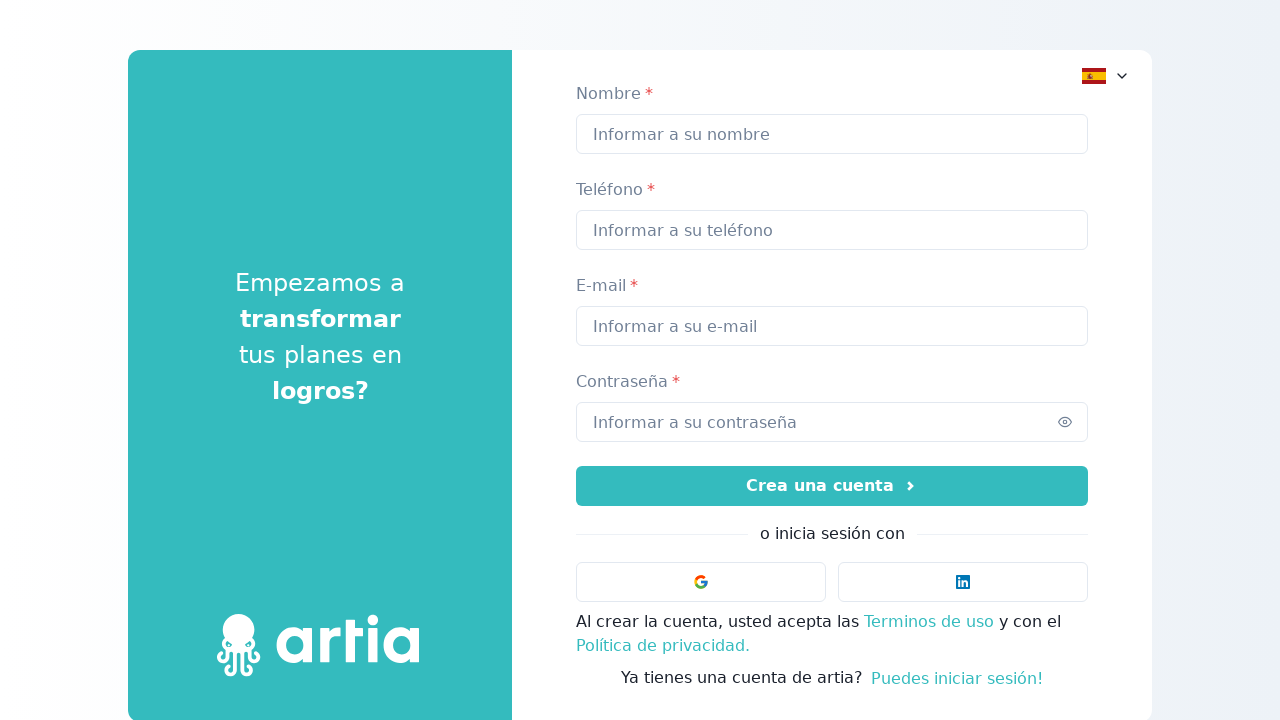